Tests mouse scroll interaction on a draggable element on Selenium's mouse interaction test page

Starting URL: https://www.selenium.dev/selenium/web/mouse_interaction.html

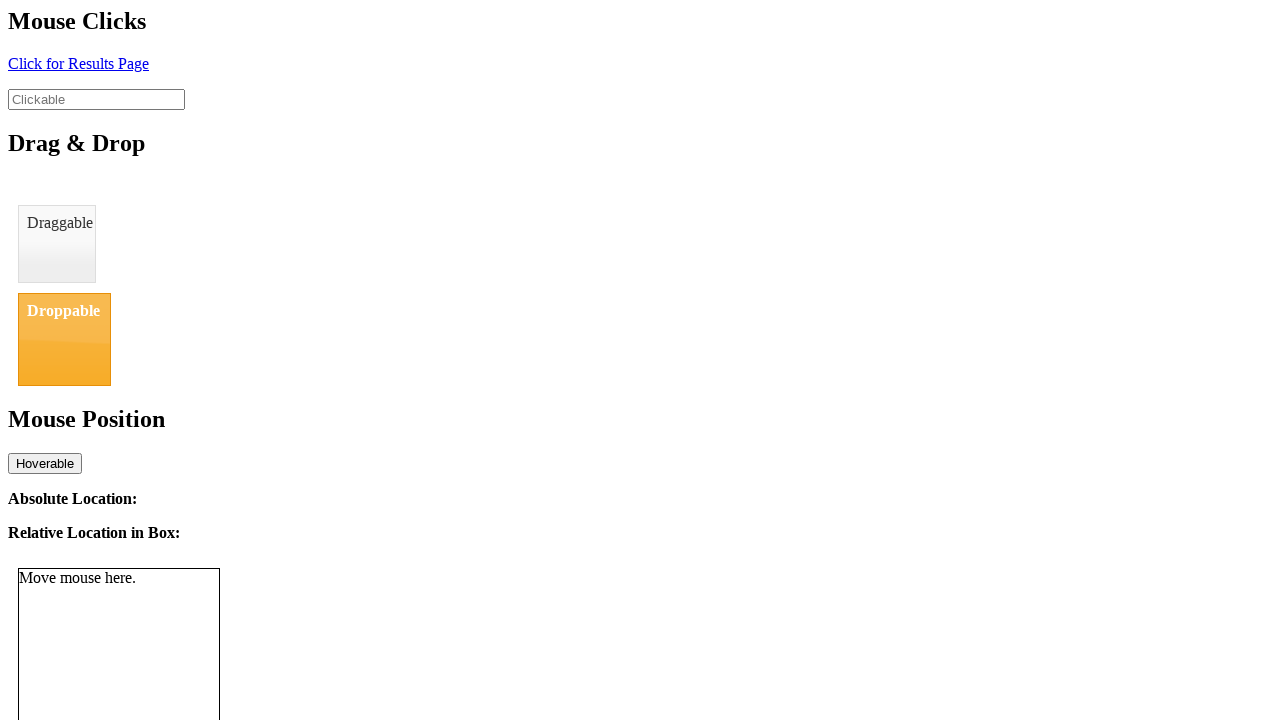

Waited 5 seconds for page to load
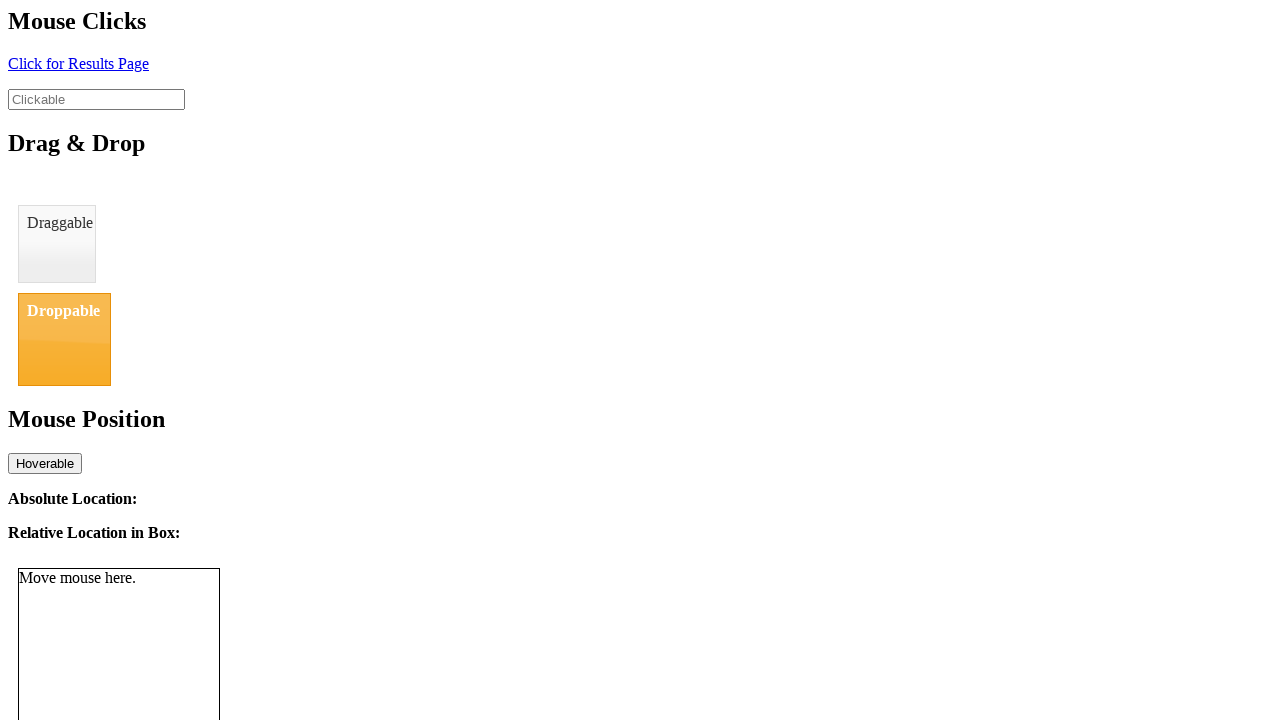

Located draggable element with id='draggable'
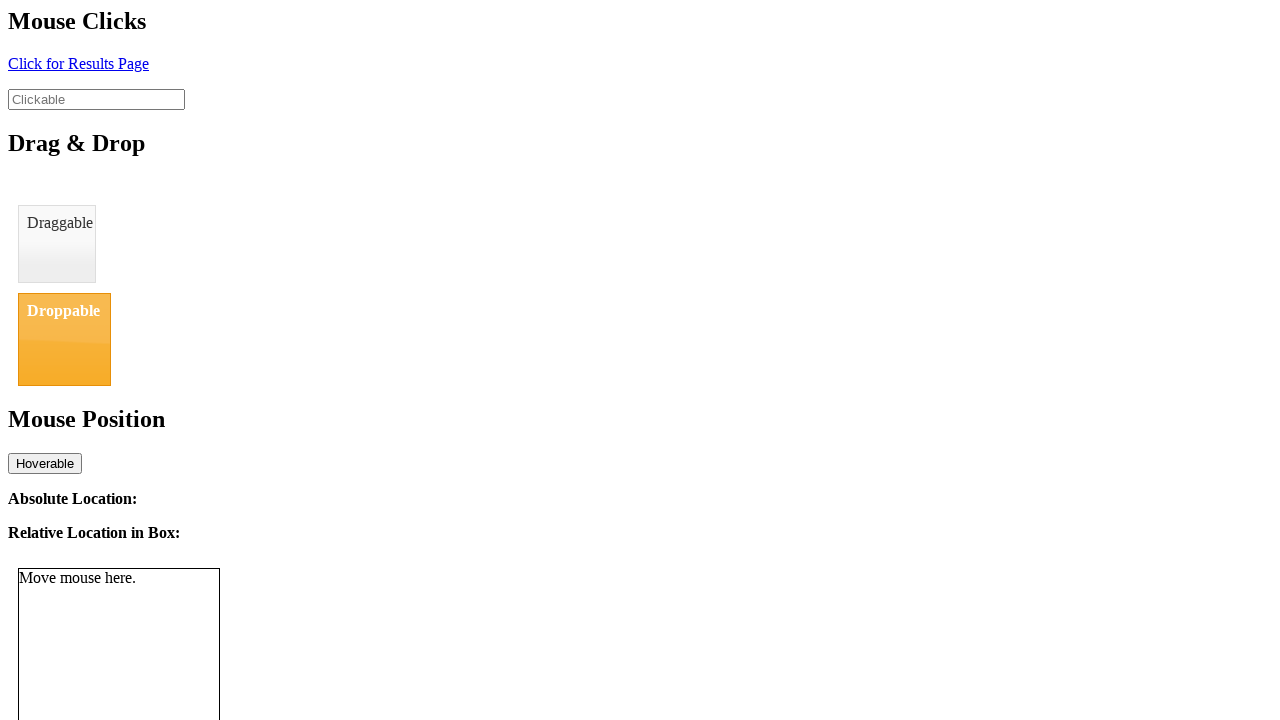

Scrolled draggable element into view
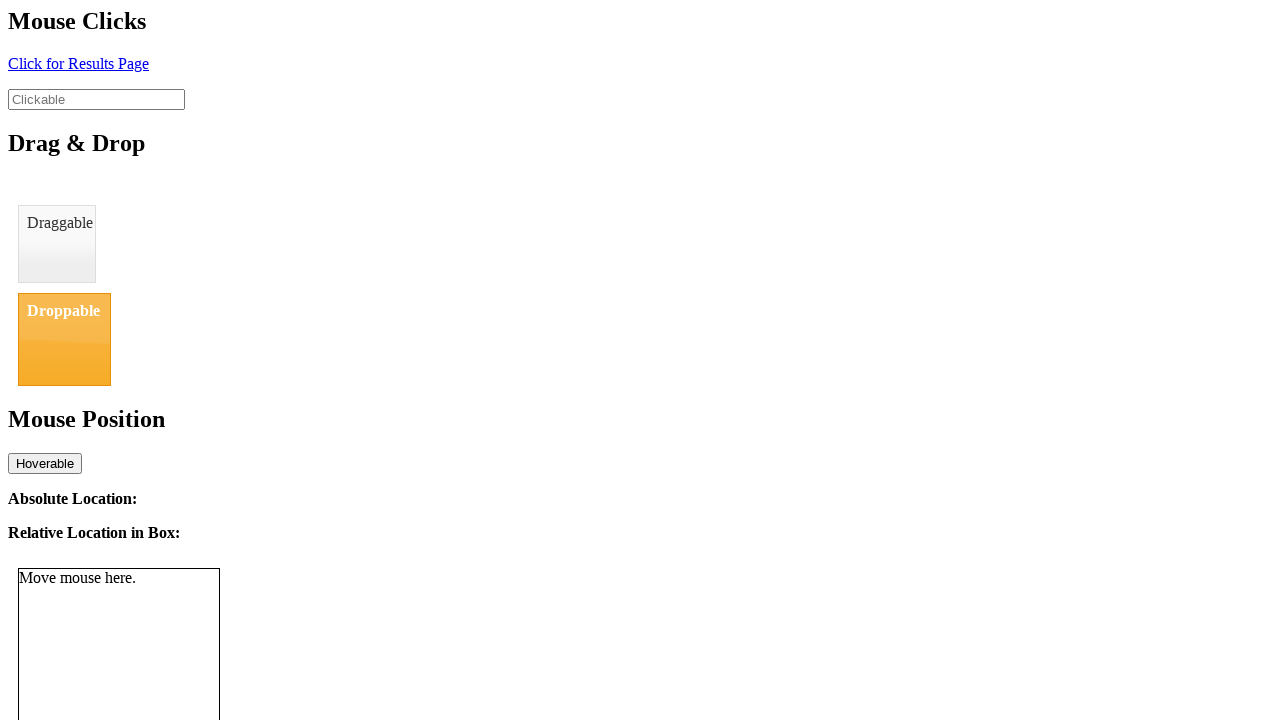

Scrolled mouse wheel down 200 pixels on draggable element
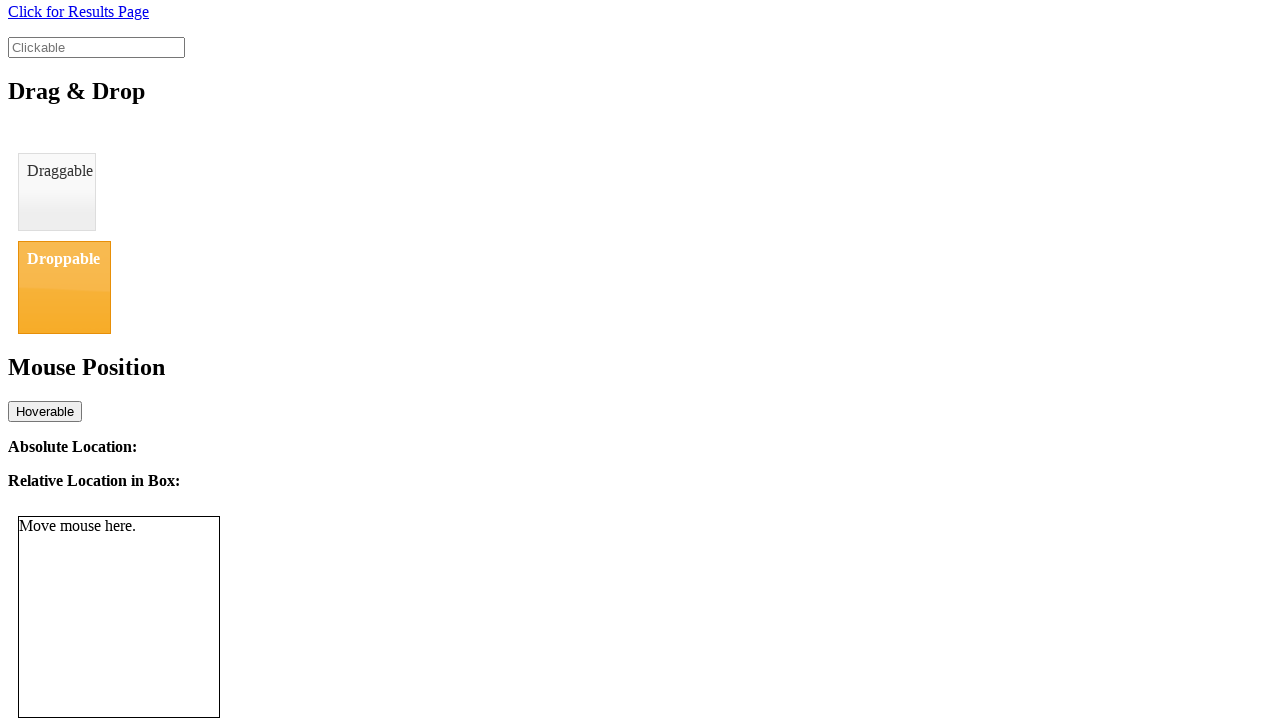

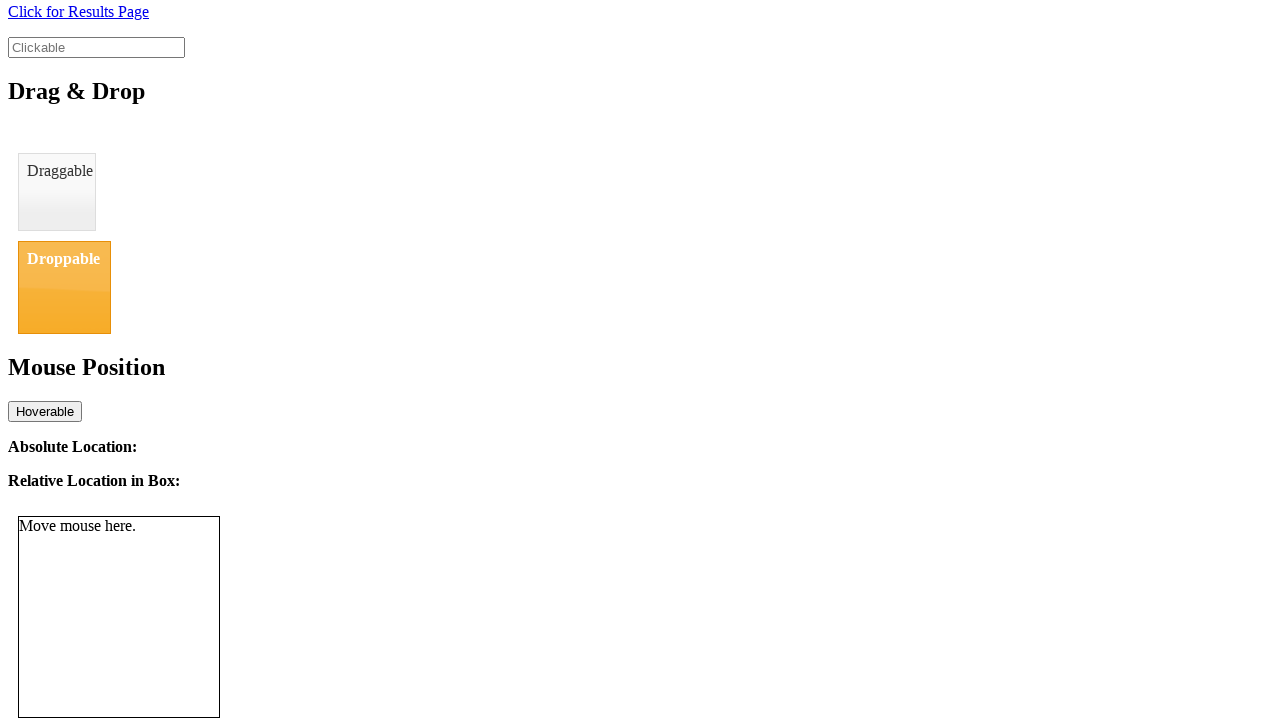